Tests that Clear completed button is hidden when there are no completed items

Starting URL: https://demo.playwright.dev/todomvc

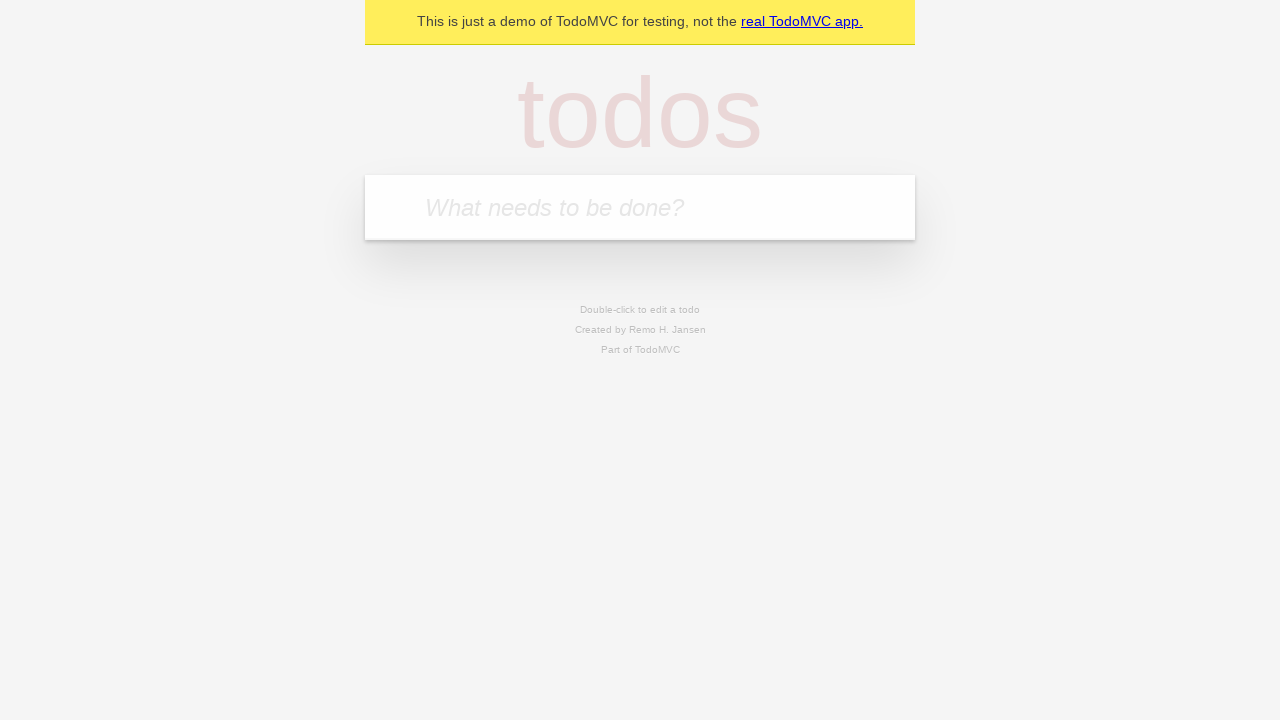

Filled todo input with 'buy some cheese' on internal:attr=[placeholder="What needs to be done?"i]
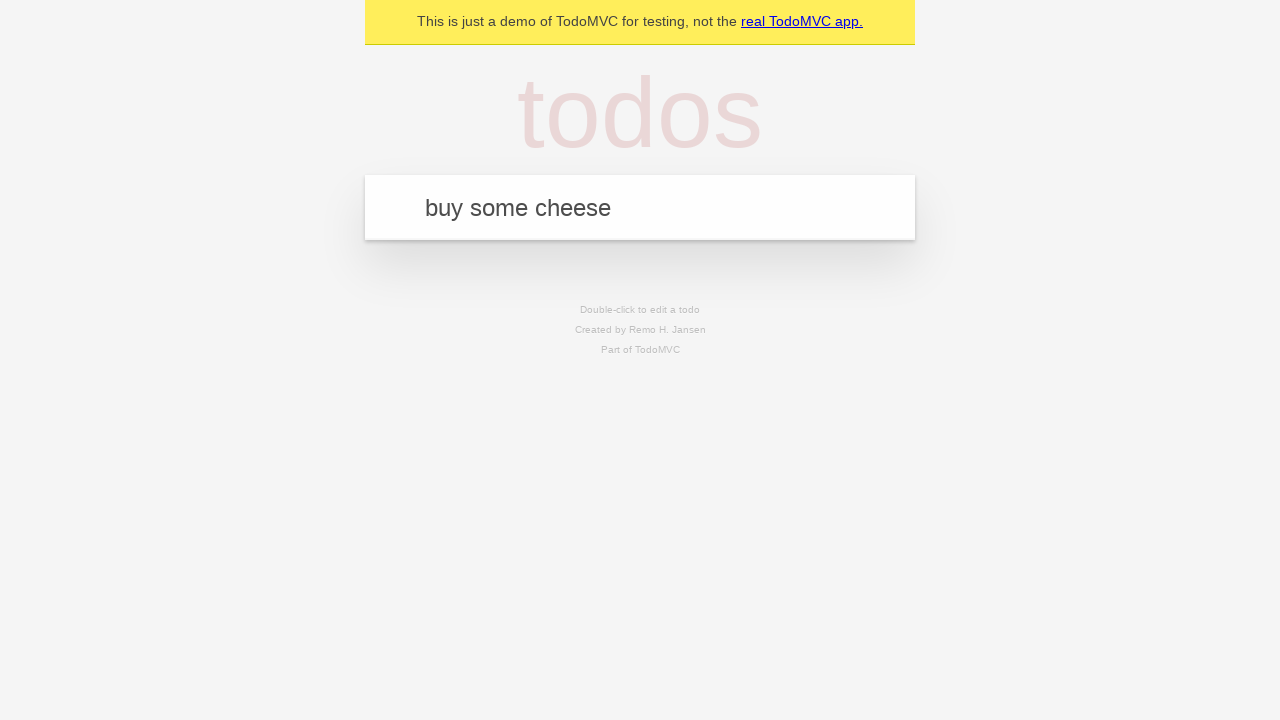

Pressed Enter to add first todo on internal:attr=[placeholder="What needs to be done?"i]
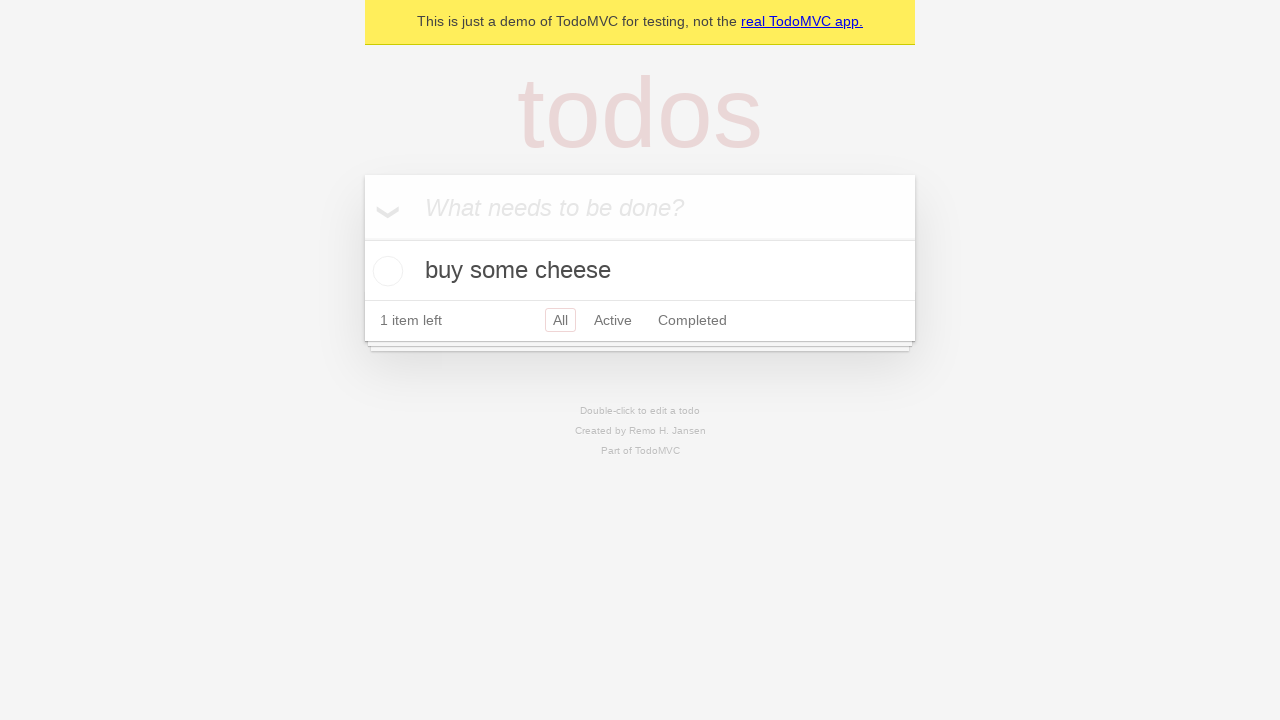

Filled todo input with 'feed the cat' on internal:attr=[placeholder="What needs to be done?"i]
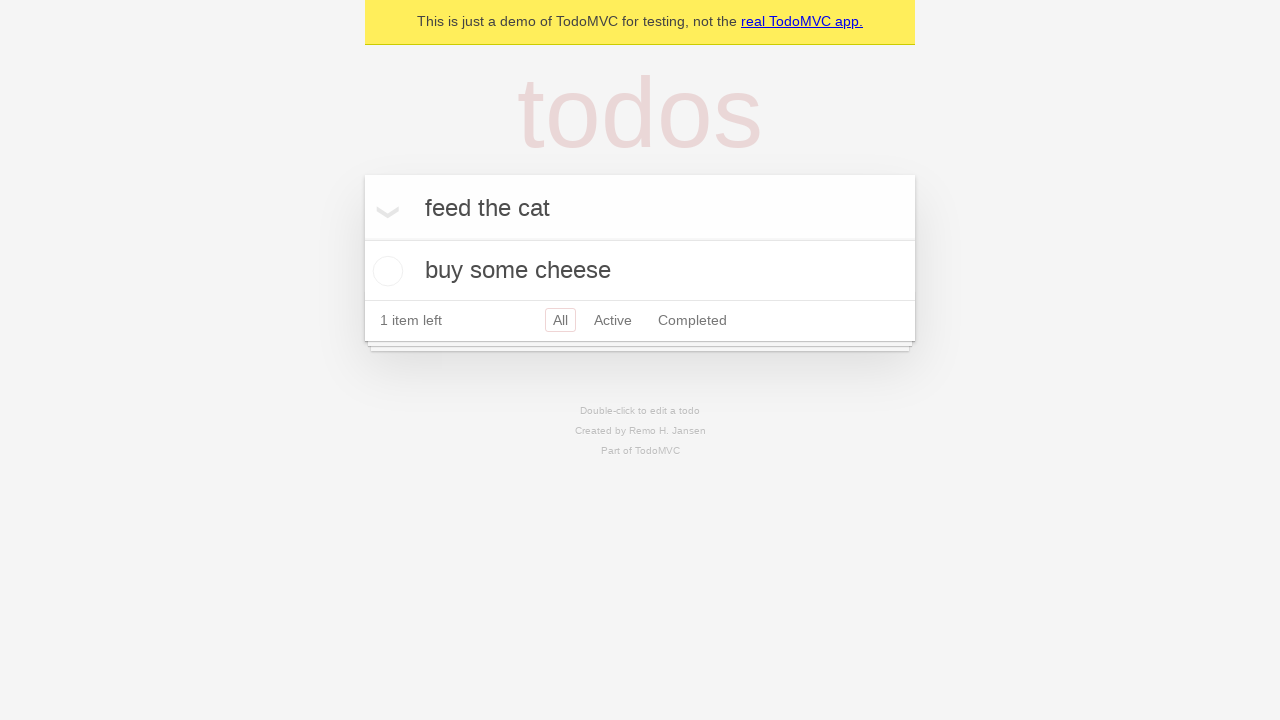

Pressed Enter to add second todo on internal:attr=[placeholder="What needs to be done?"i]
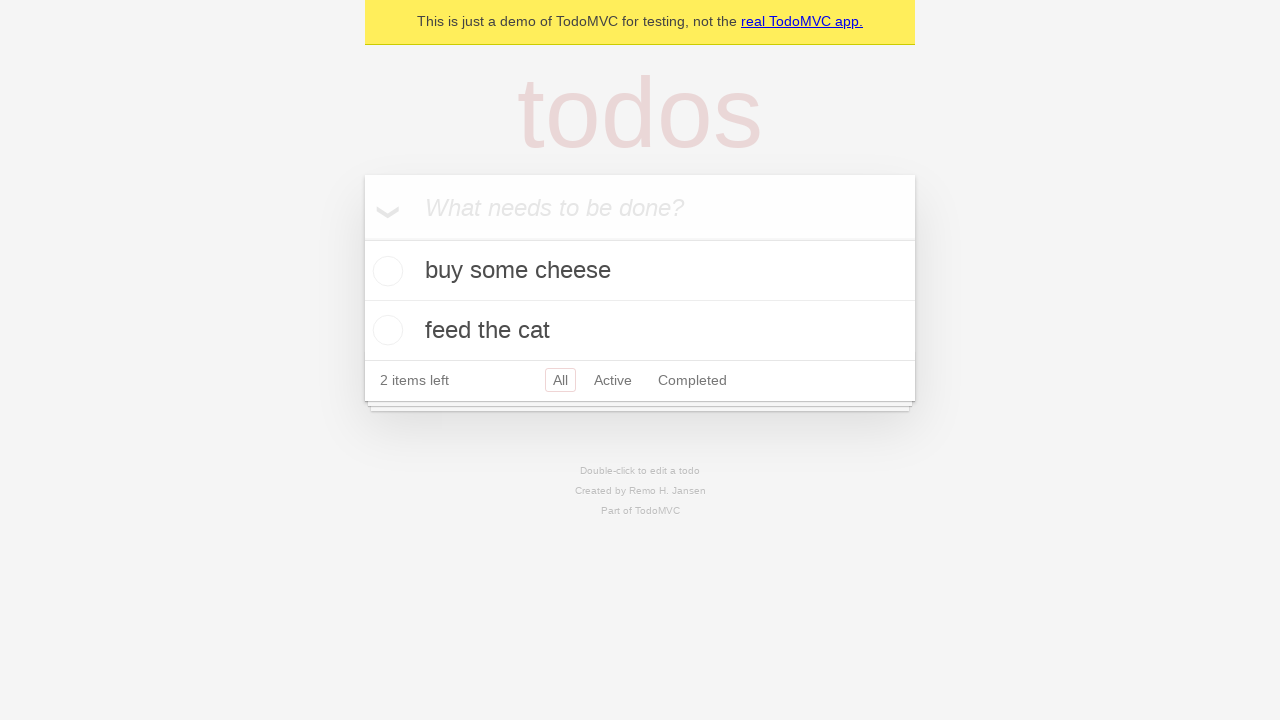

Filled todo input with 'book a doctors appointment' on internal:attr=[placeholder="What needs to be done?"i]
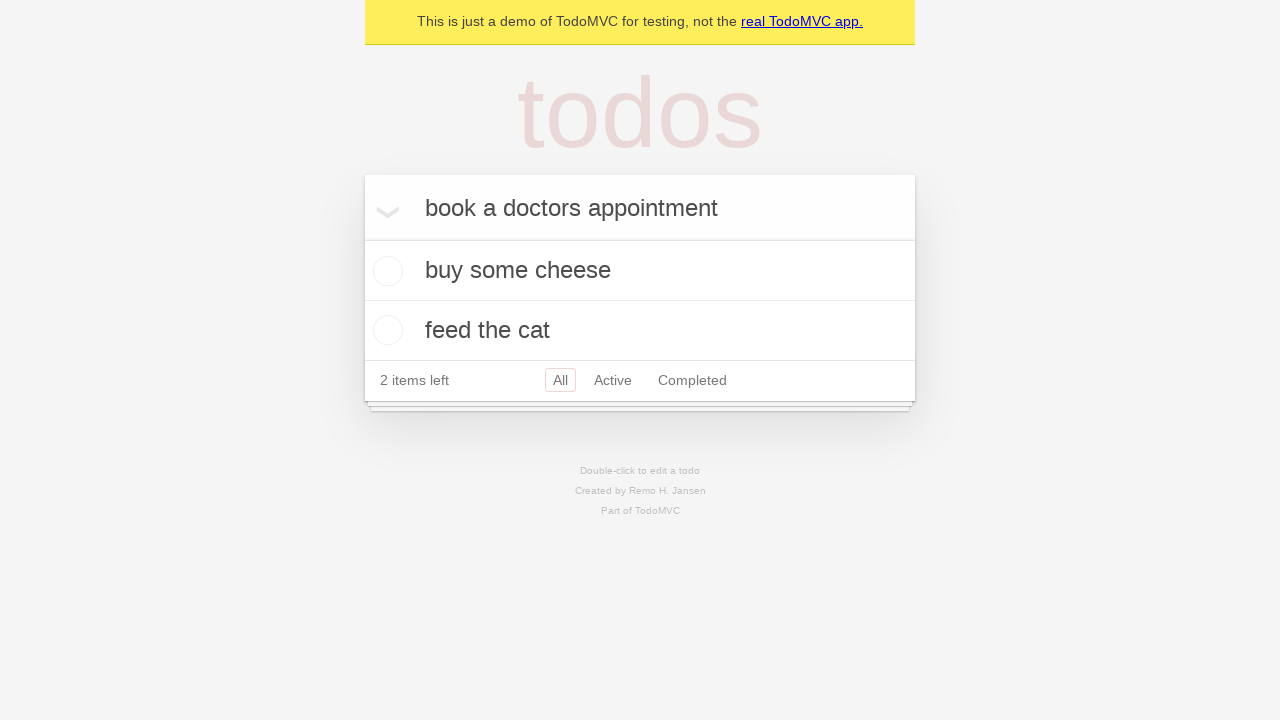

Pressed Enter to add third todo on internal:attr=[placeholder="What needs to be done?"i]
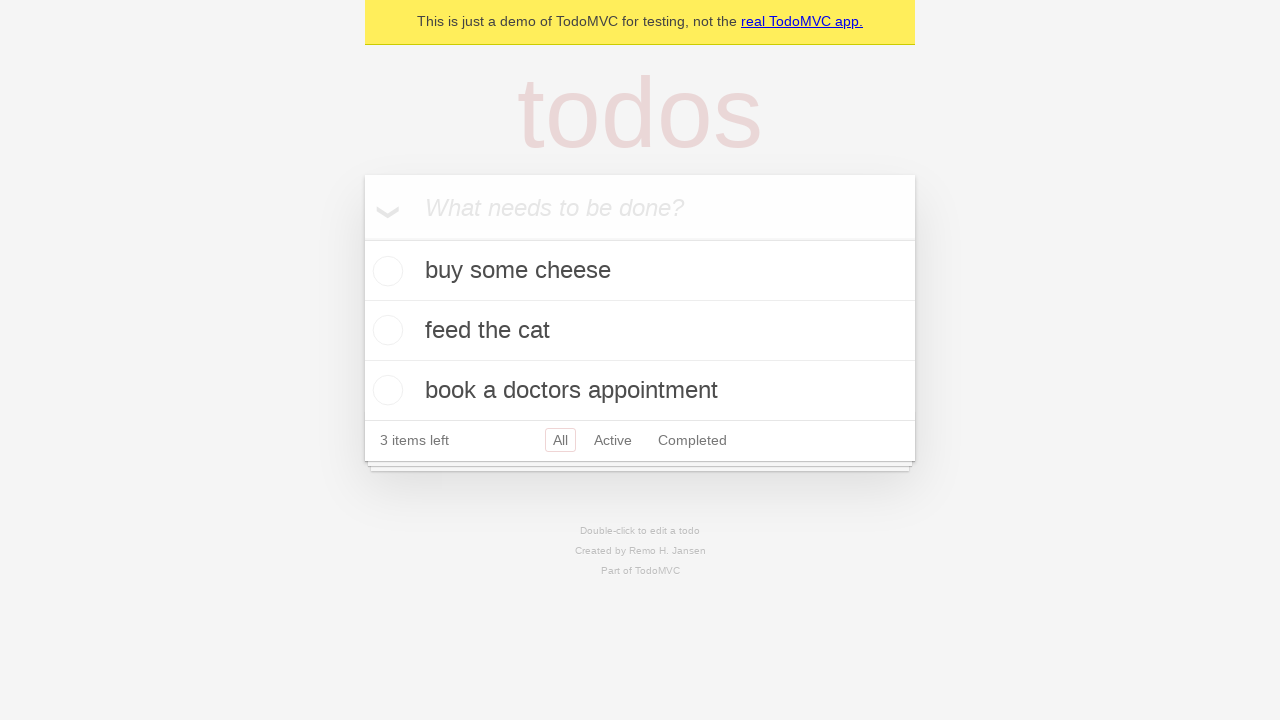

Checked the first todo to mark it as completed at (385, 271) on .todo-list li .toggle >> nth=0
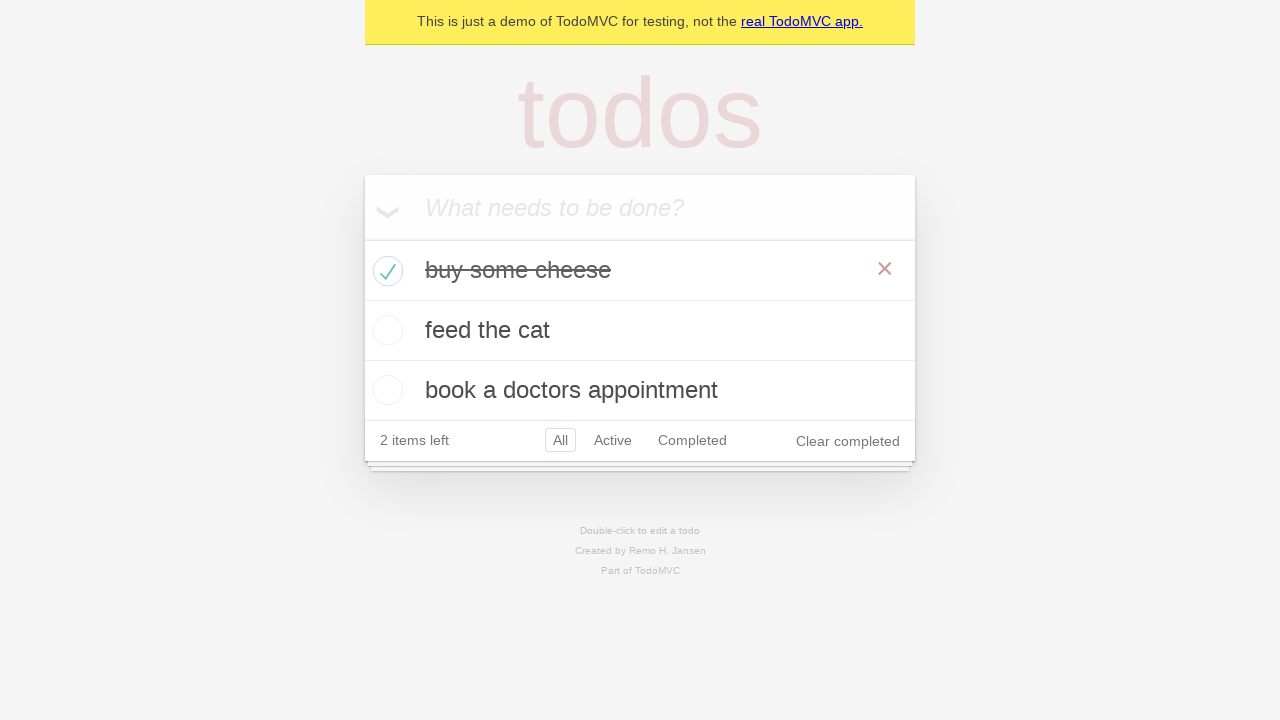

Clicked 'Clear completed' button at (848, 441) on internal:role=button[name="Clear completed"i]
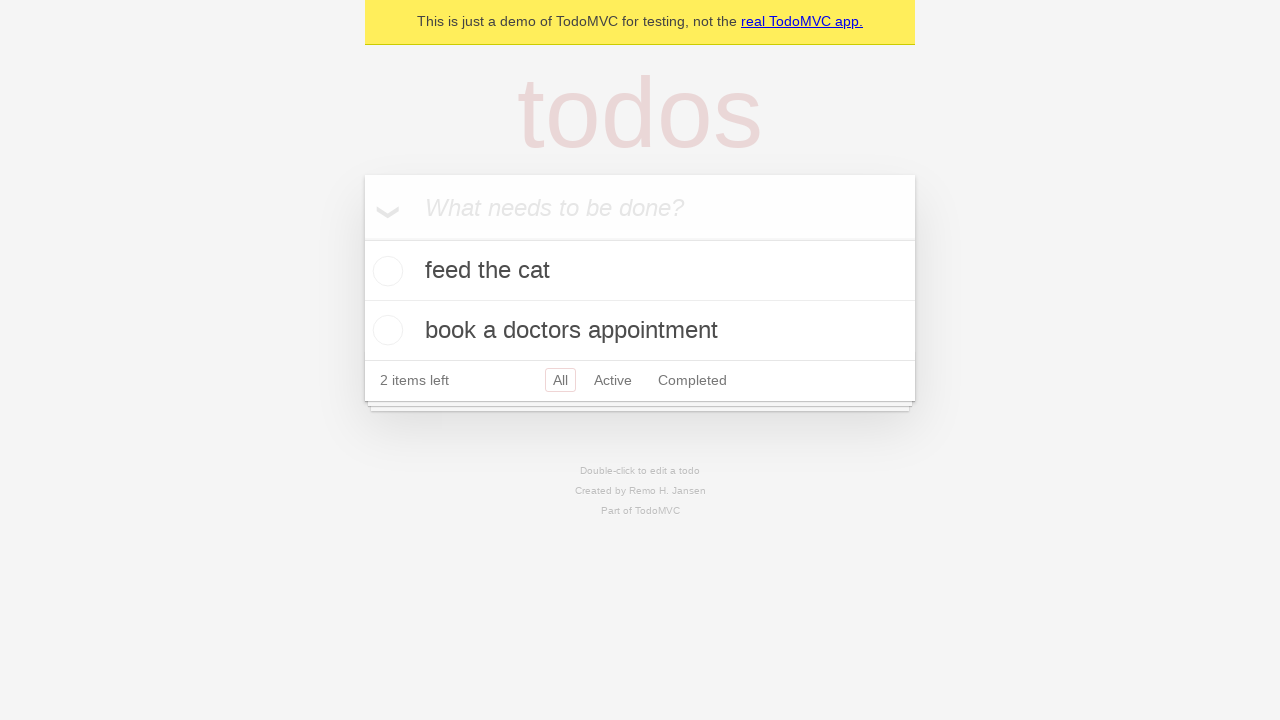

Verified that 'Clear completed' button is hidden when there are no completed items
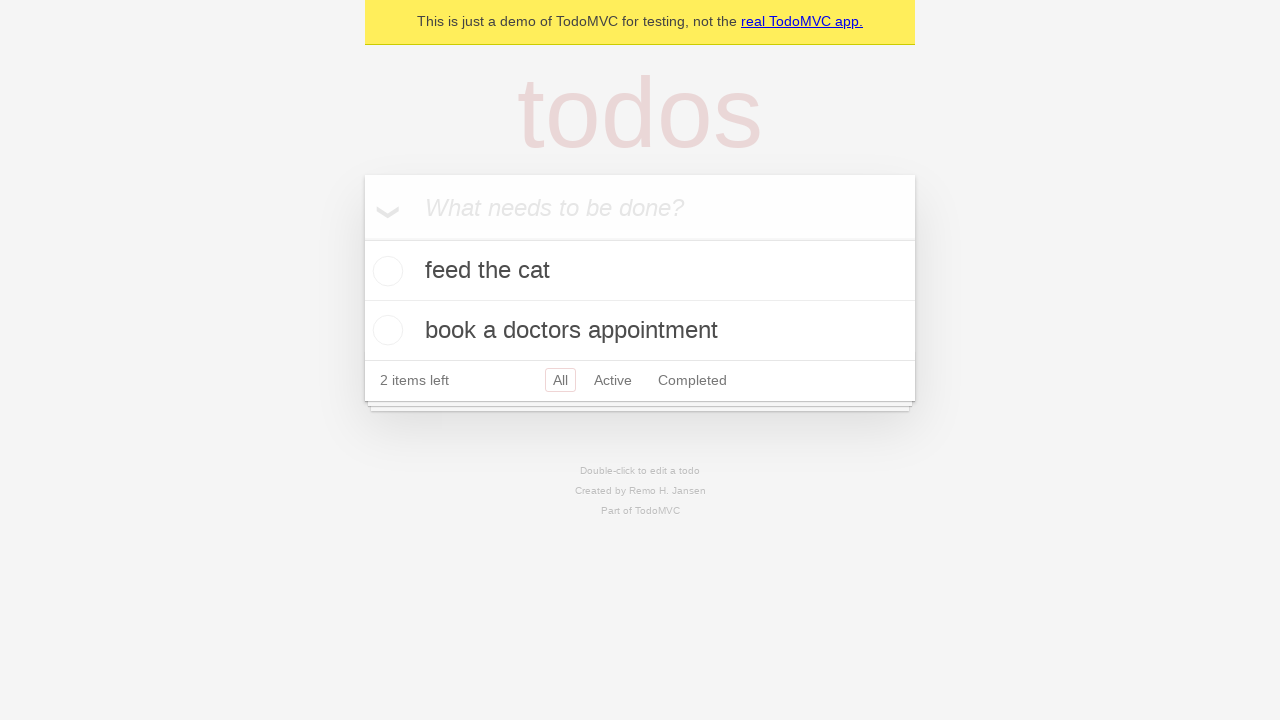

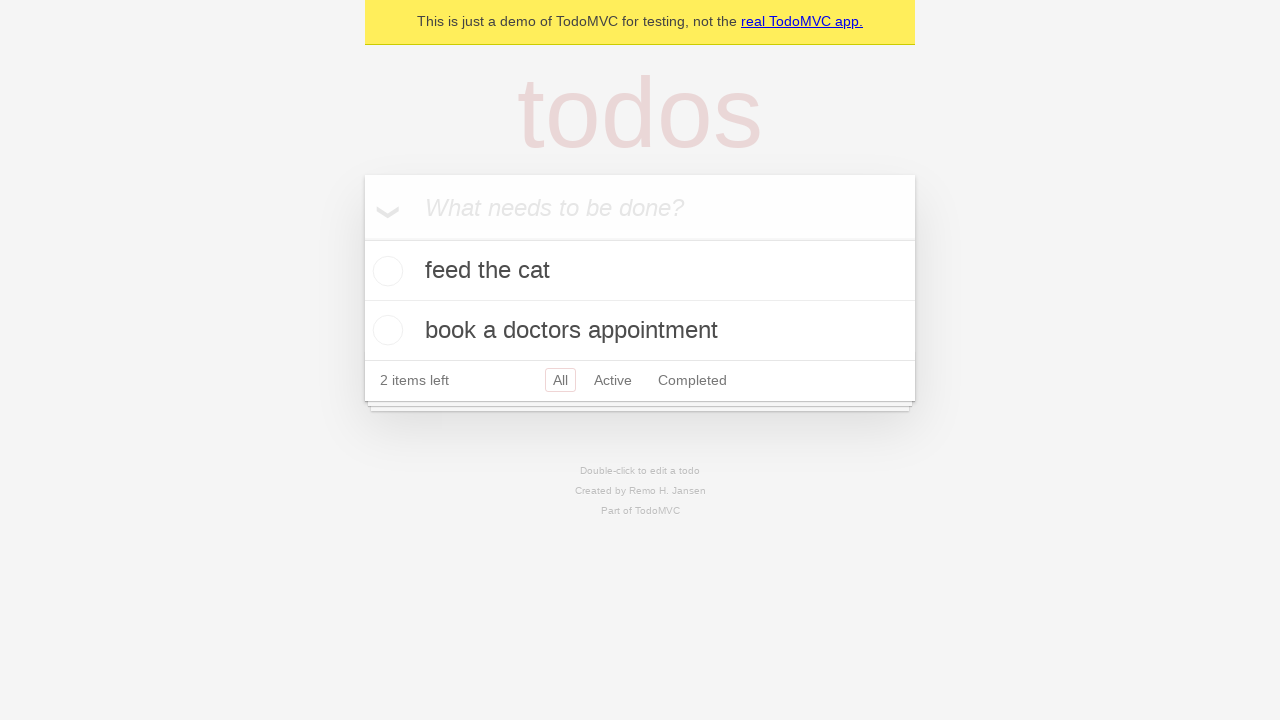